Tests the search functionality on Bluestone jewelry website by entering "rings" in the search box and hovering over the Gender filter option

Starting URL: https://www.bluestone.com/jewellery.html

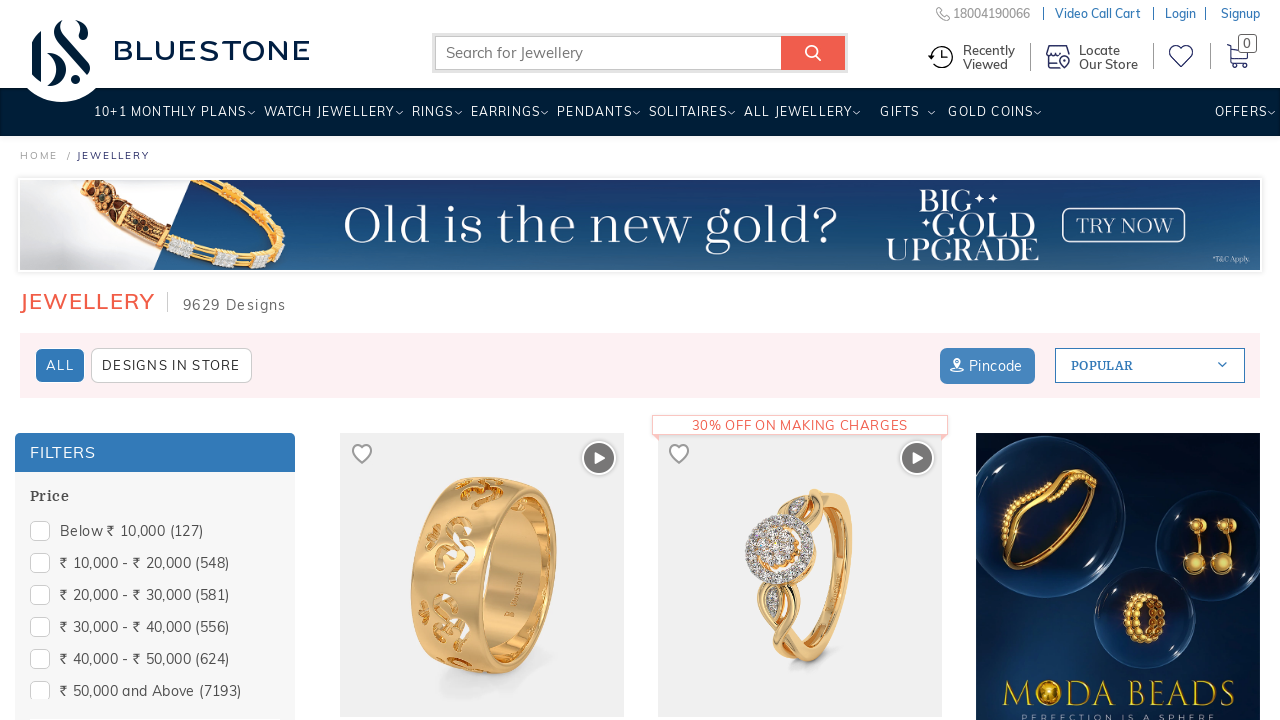

Filled search box with 'rings' on input.form-text.typeahead
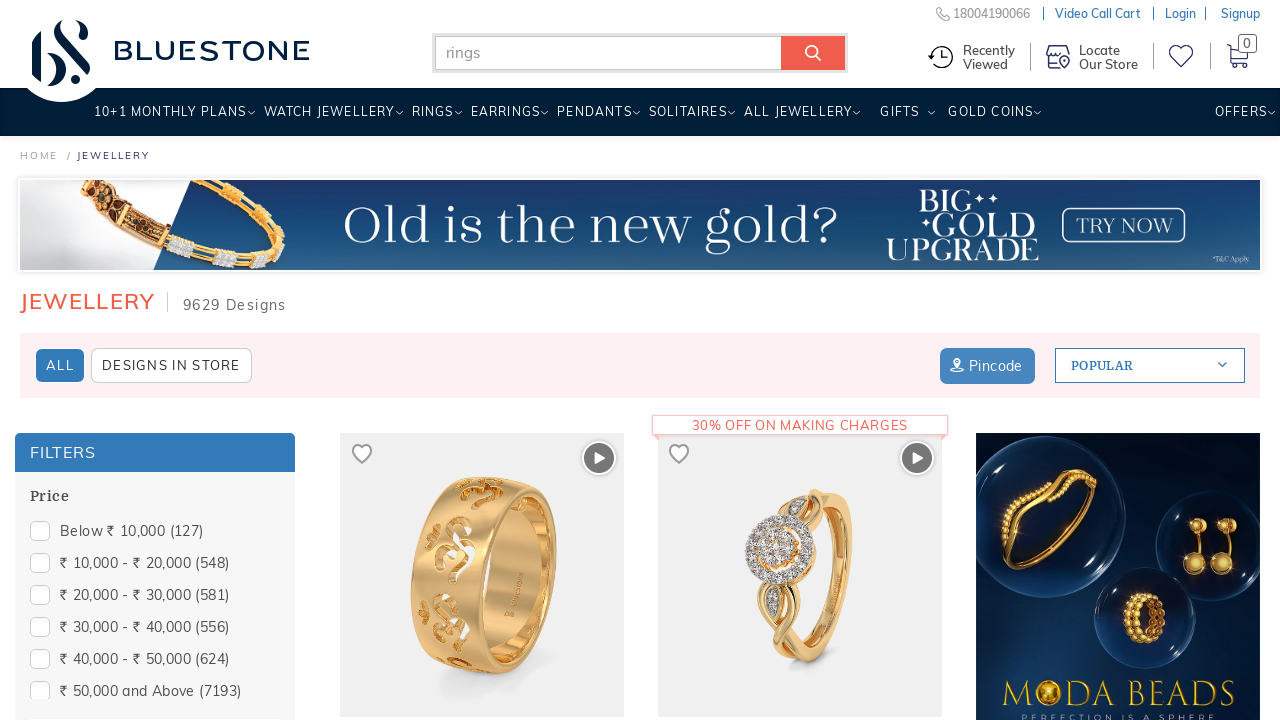

Pressed Enter to search for 'rings' on input.form-text.typeahead
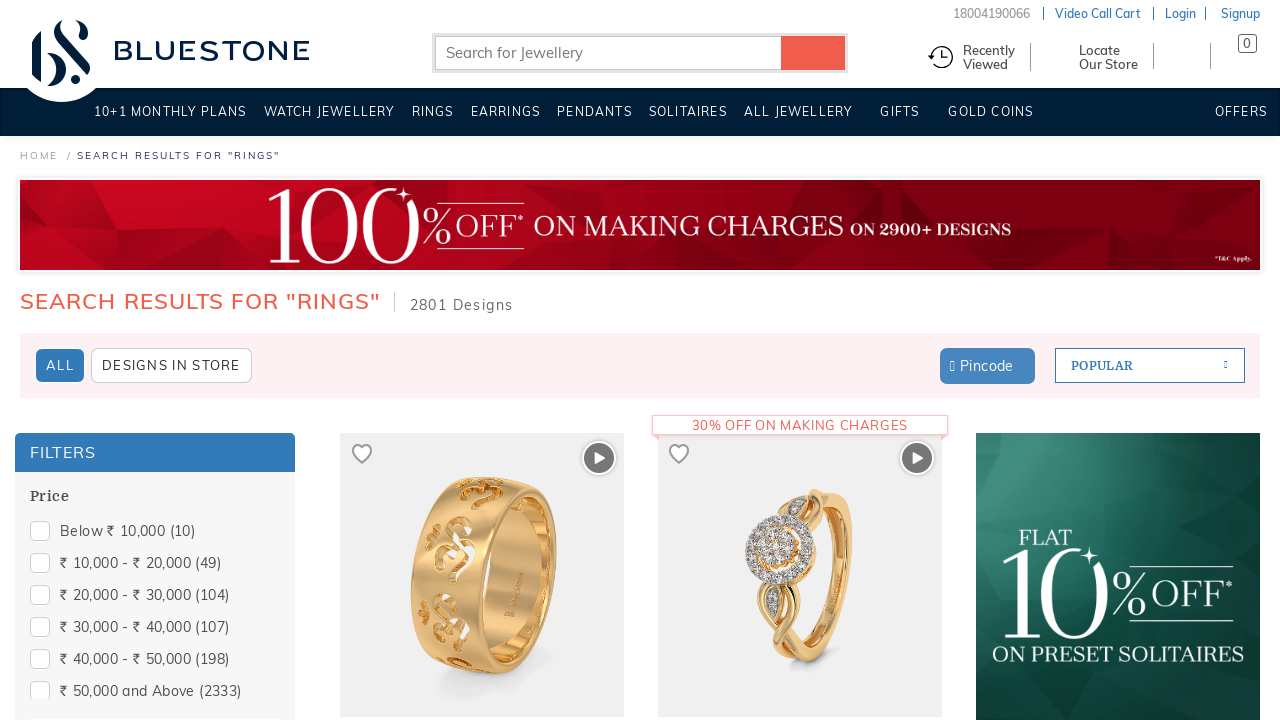

Gender filter element became visible
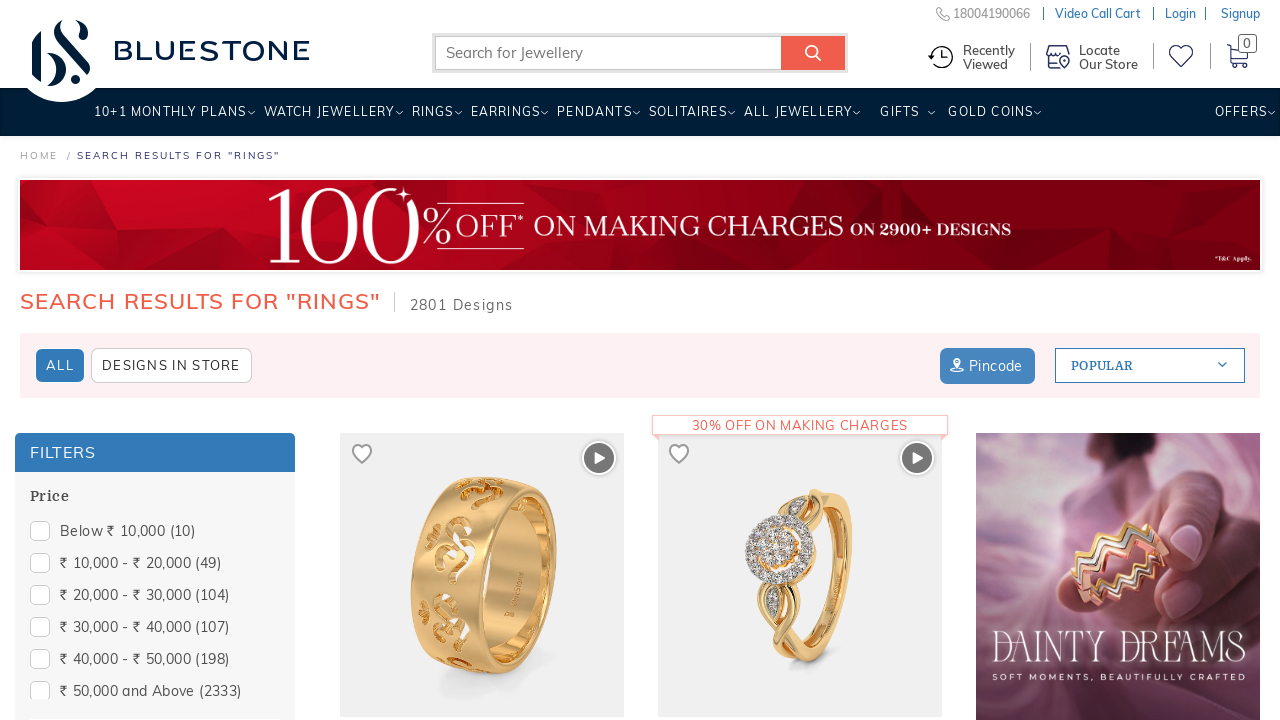

Hovered over the Gender filter option at (57, 445) on xpath=//span[contains(text(),'Gender')]
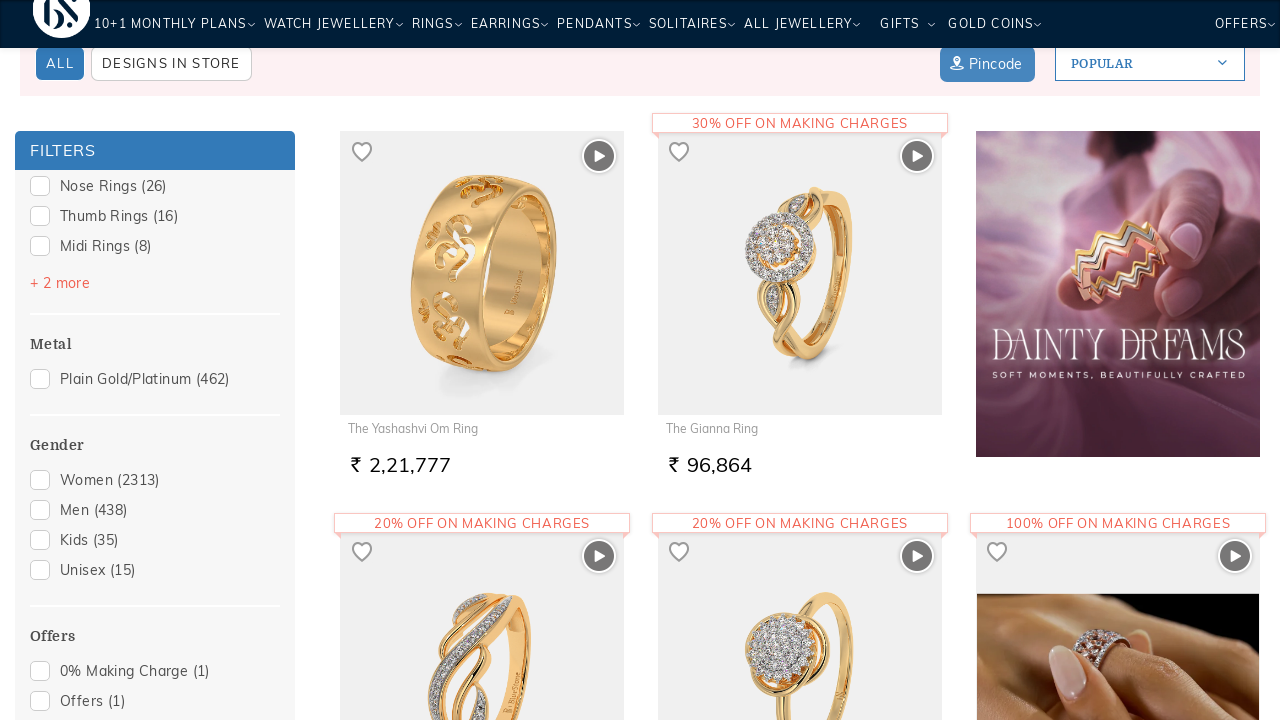

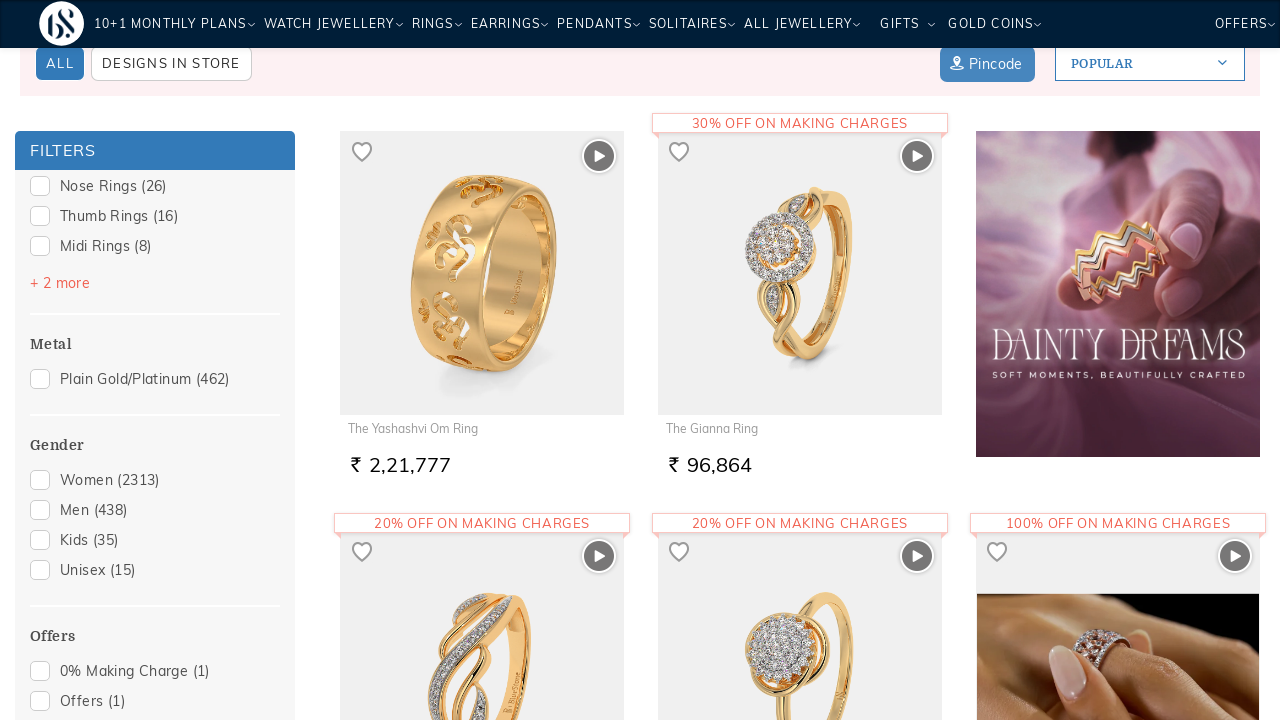